Tests checkbox toggle functionality by clicking on two checkboxes multiple times and verifying their selected/unselected states after each click.

Starting URL: http://the-internet.herokuapp.com/checkboxes

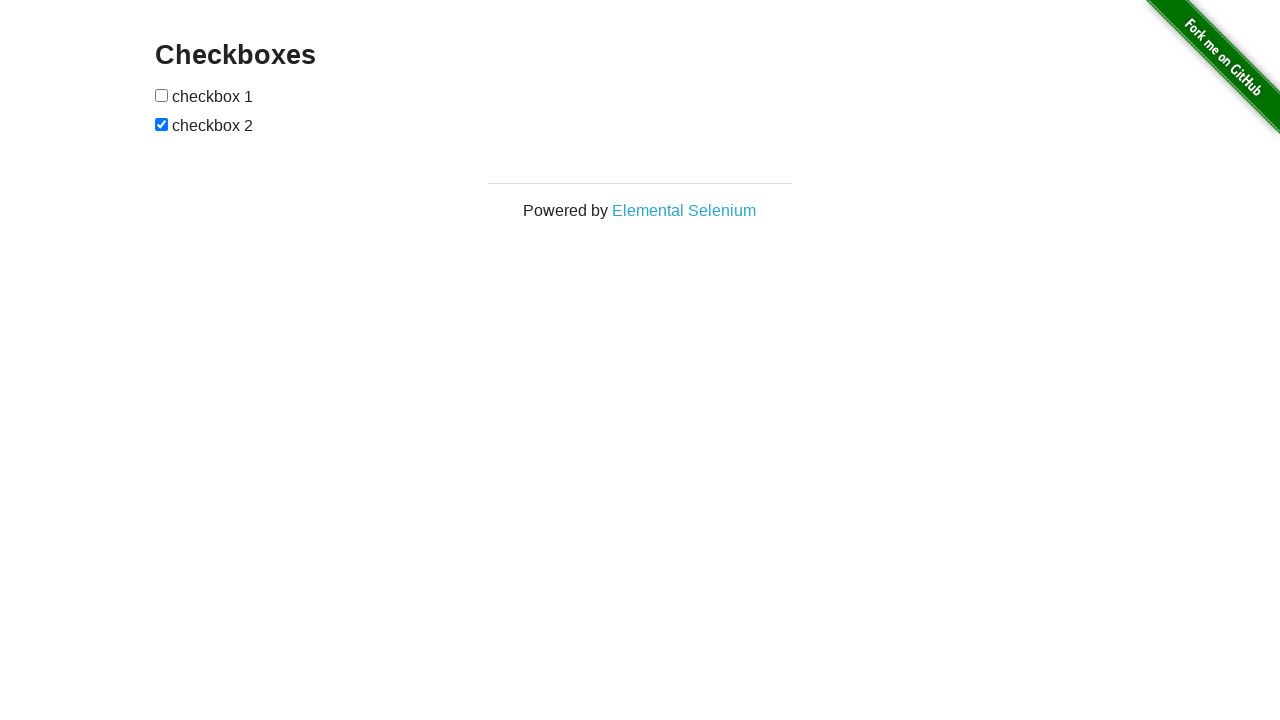

Clicked first checkbox to select it at (162, 95) on input[type='checkbox']
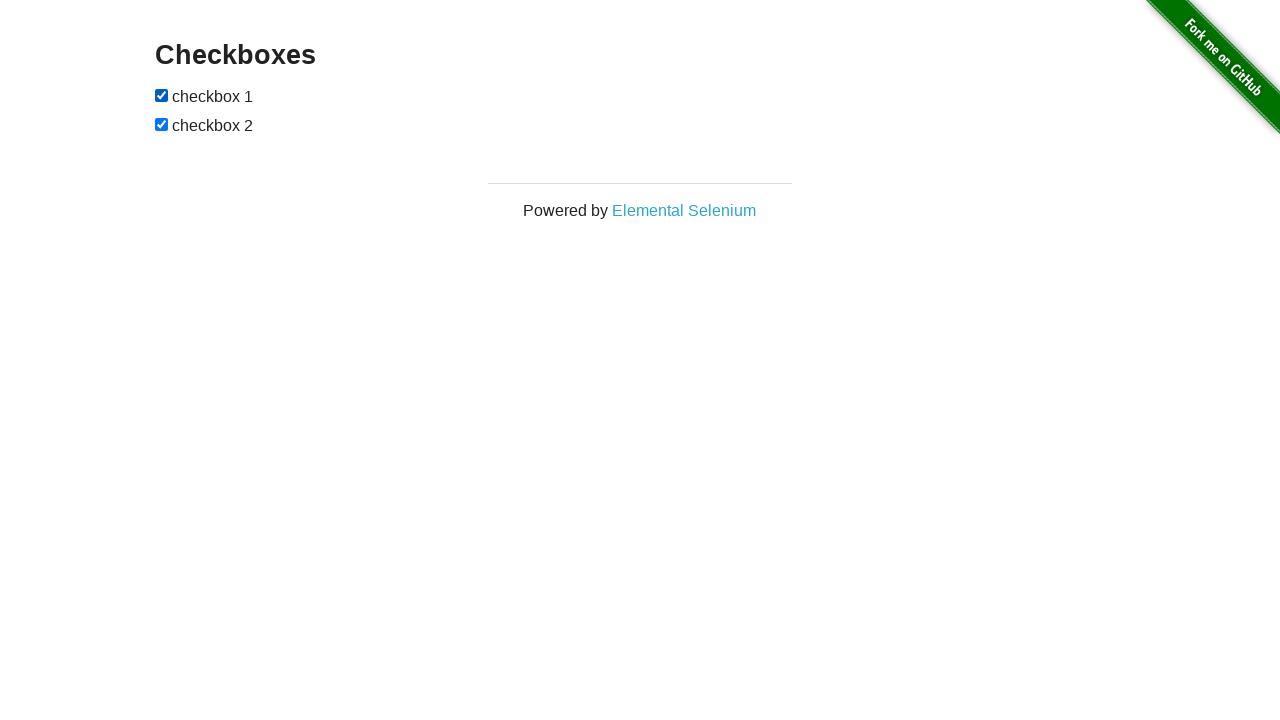

Verified first checkbox is selected
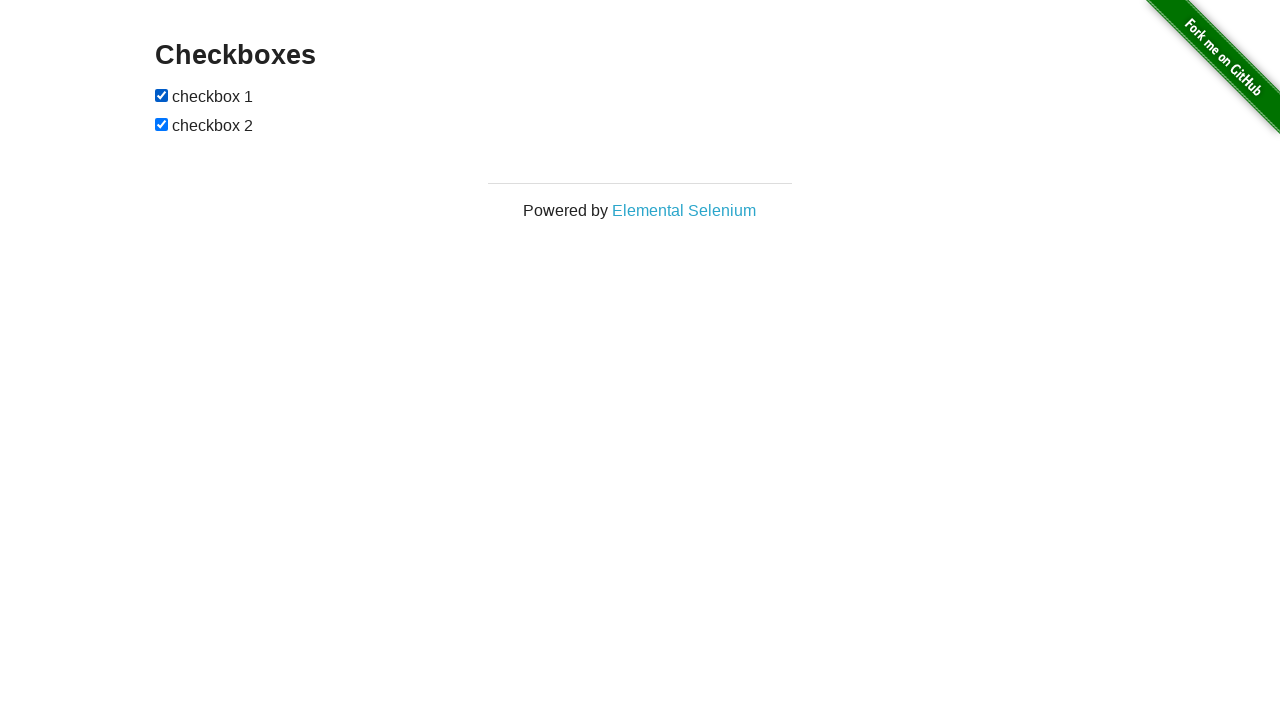

Clicked first checkbox to unselect it at (162, 95) on input[type='checkbox']
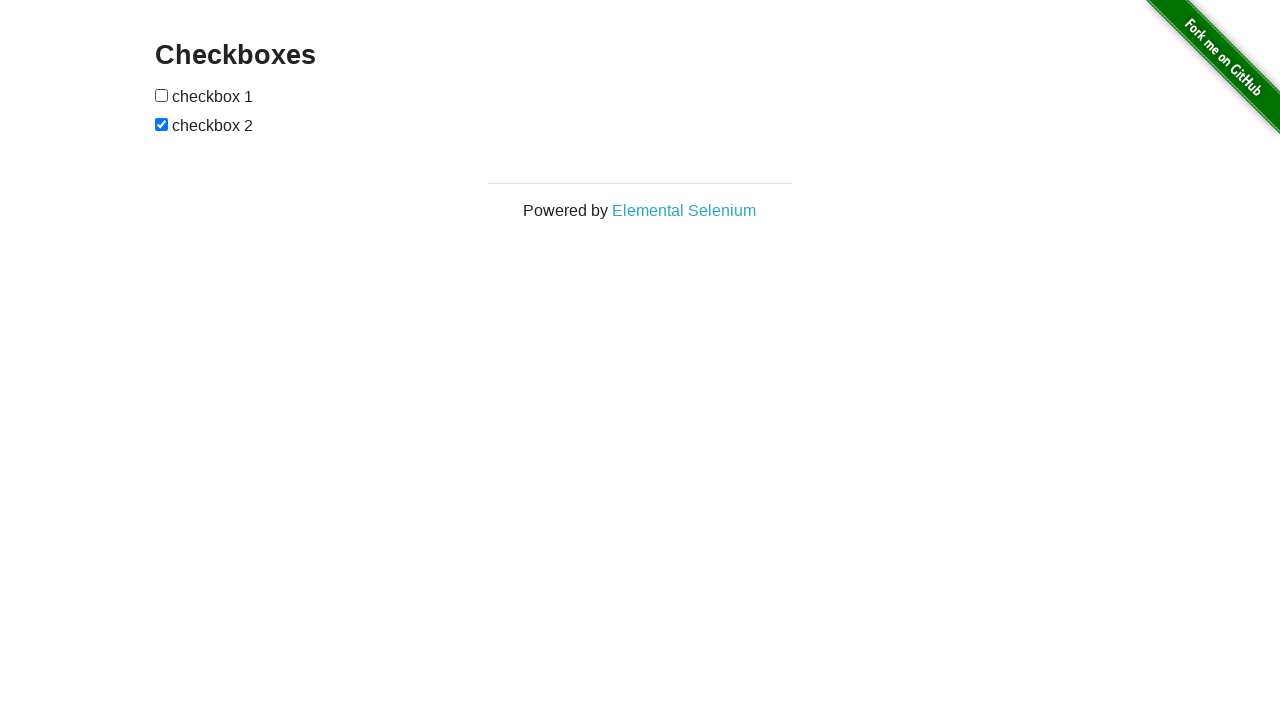

Verified first checkbox is unselected
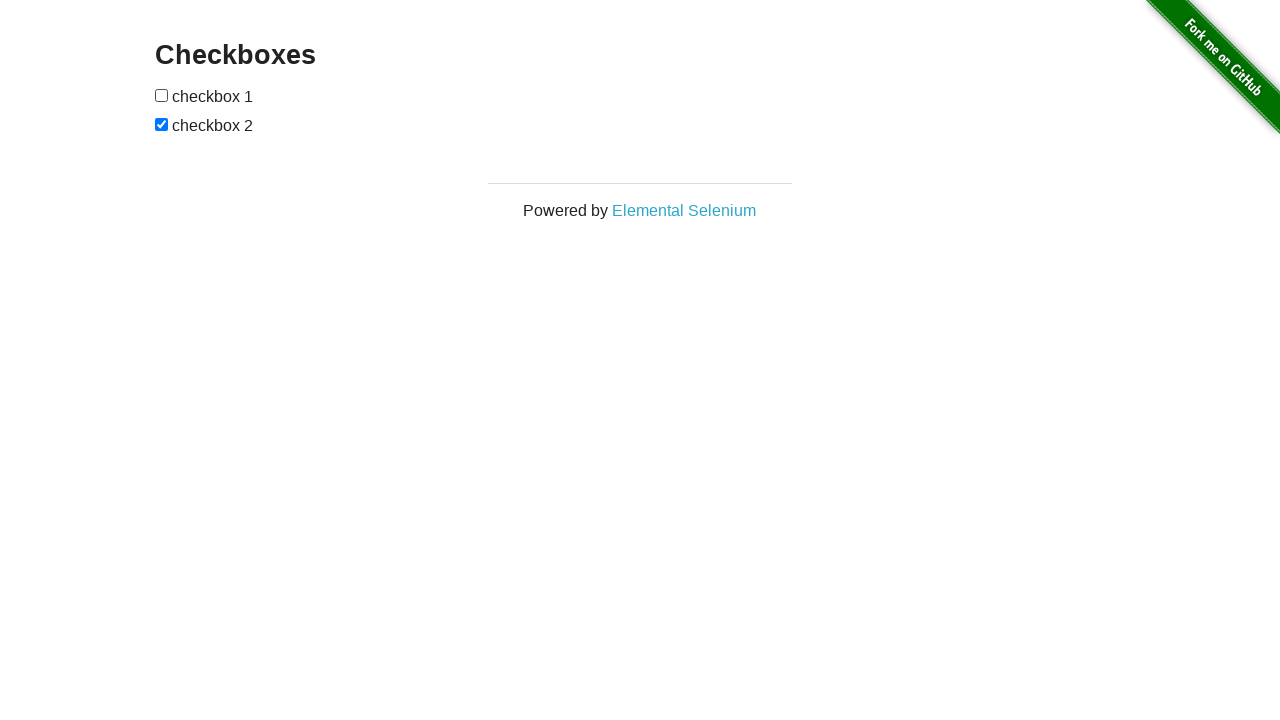

Clicked second checkbox to unselect it at (162, 124) on #checkboxes input:nth-of-type(2)
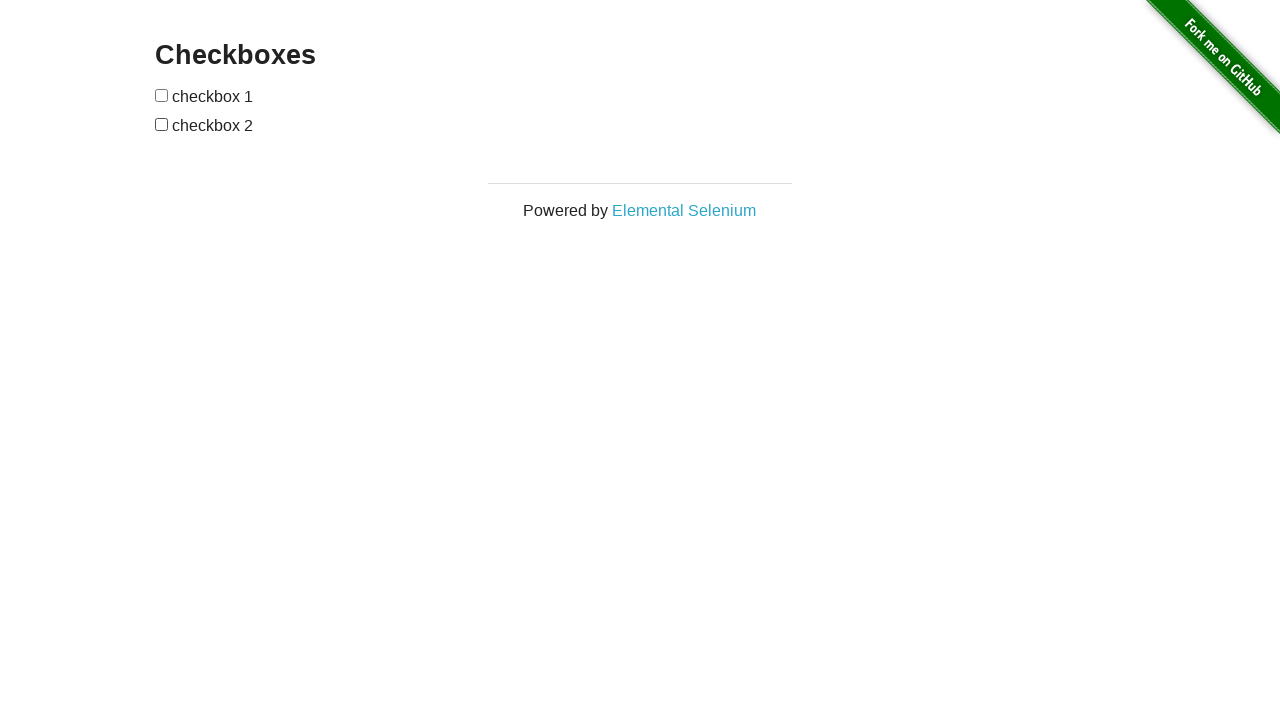

Verified second checkbox is unselected
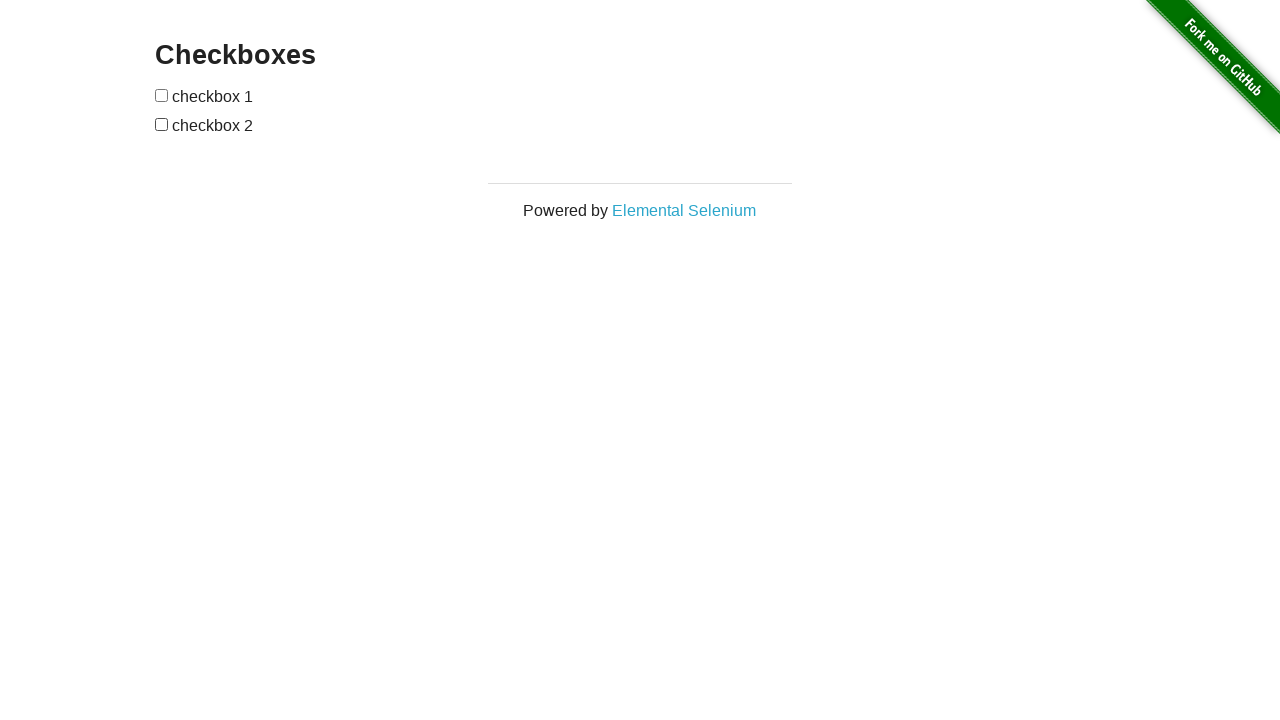

Clicked second checkbox to select it at (162, 124) on #checkboxes input:nth-of-type(2)
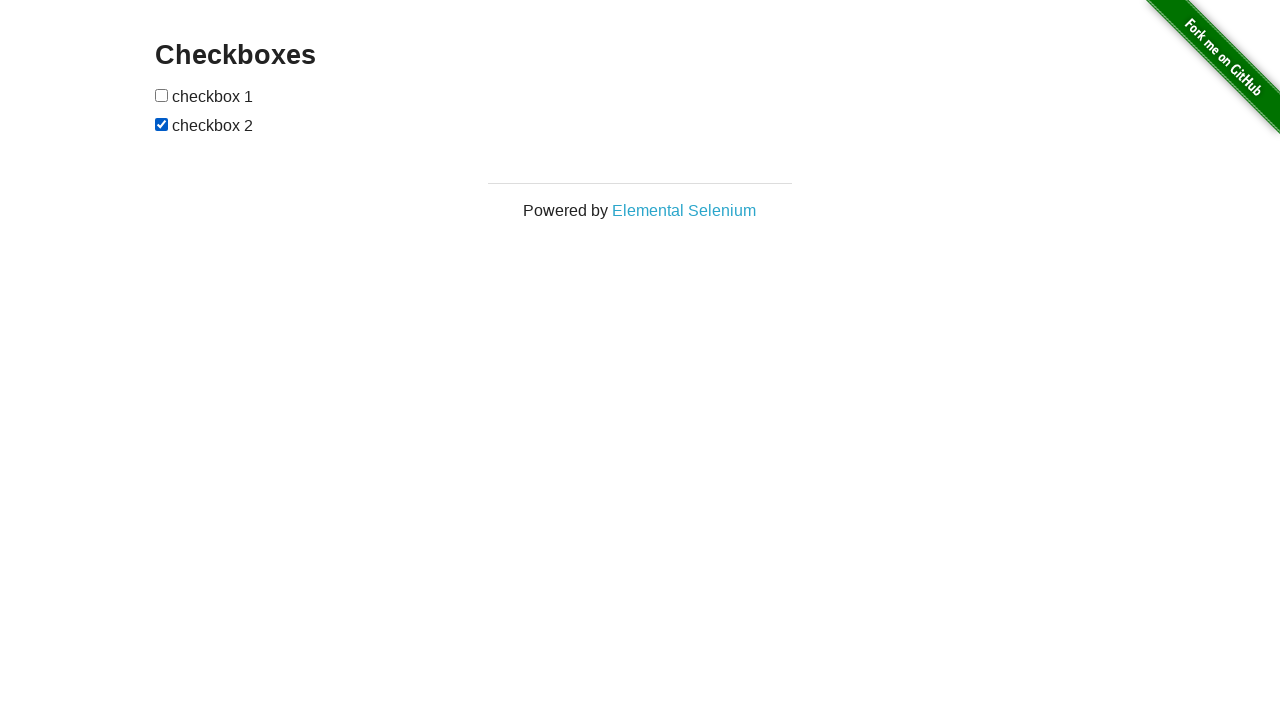

Verified second checkbox is selected
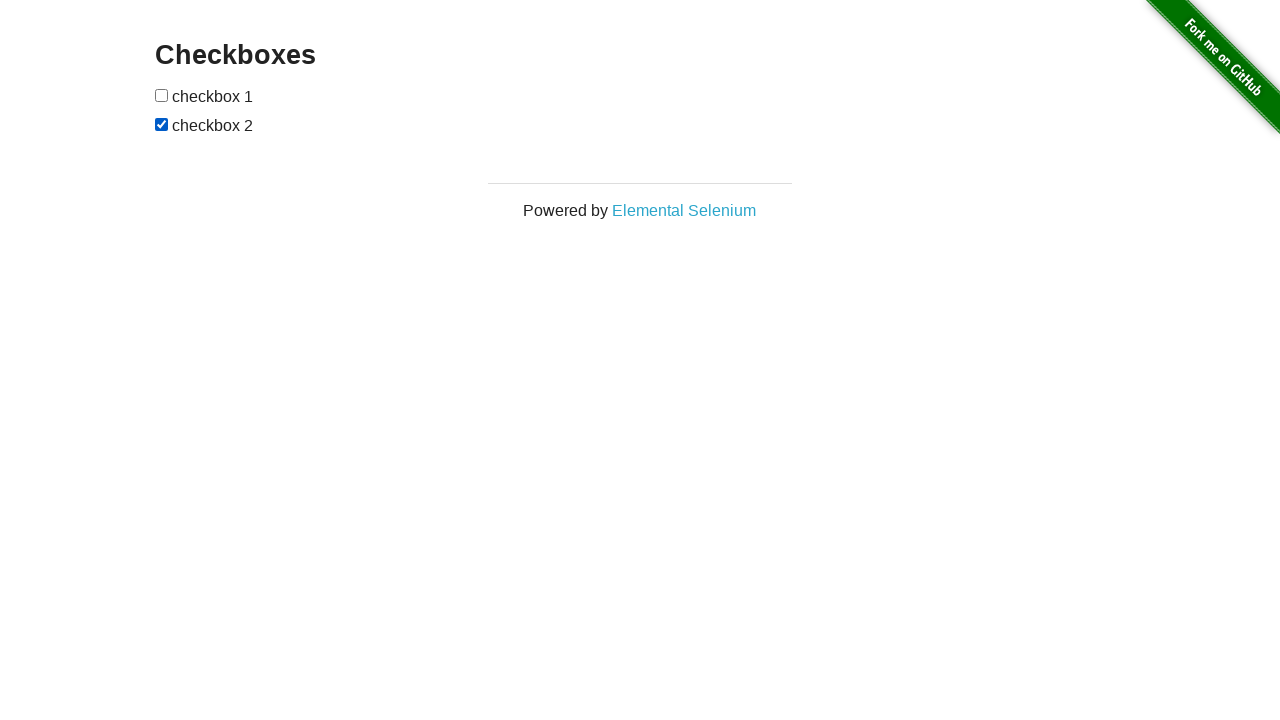

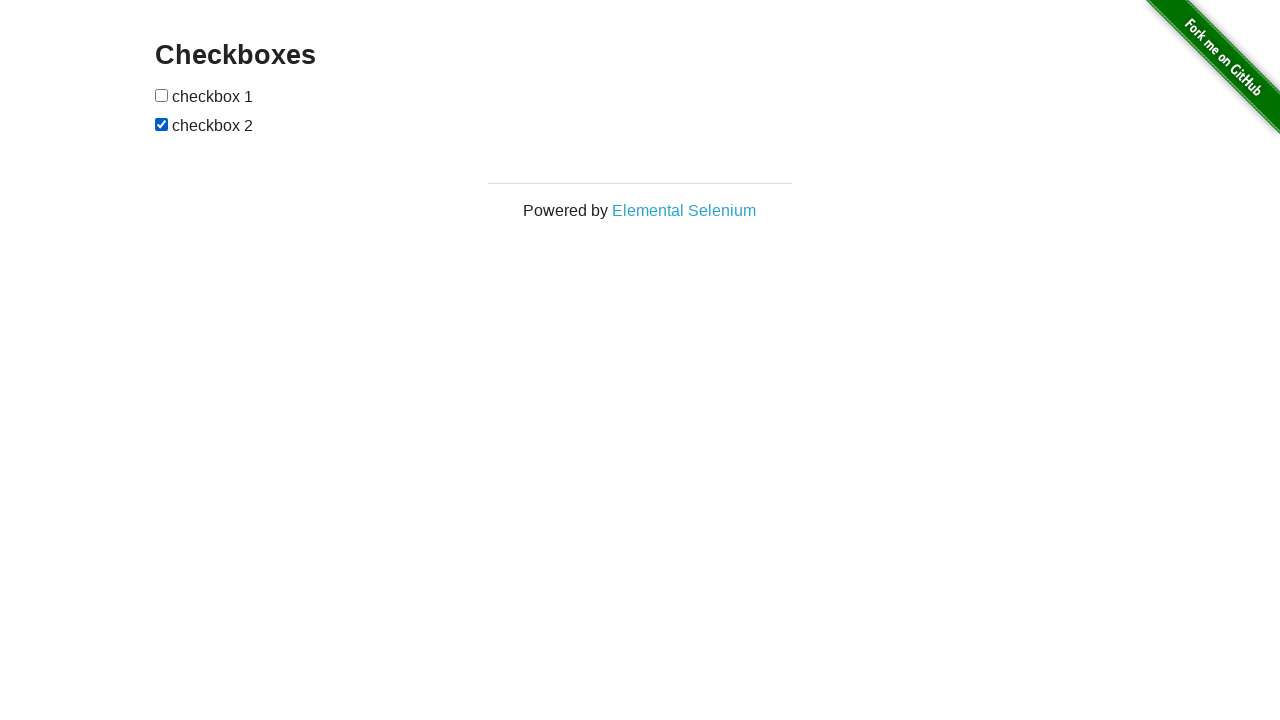